Tests search functionality on jQuery API documentation site by clicking the search field, typing "json", and pressing Enter to submit the search

Starting URL: https://api.jquery.com/

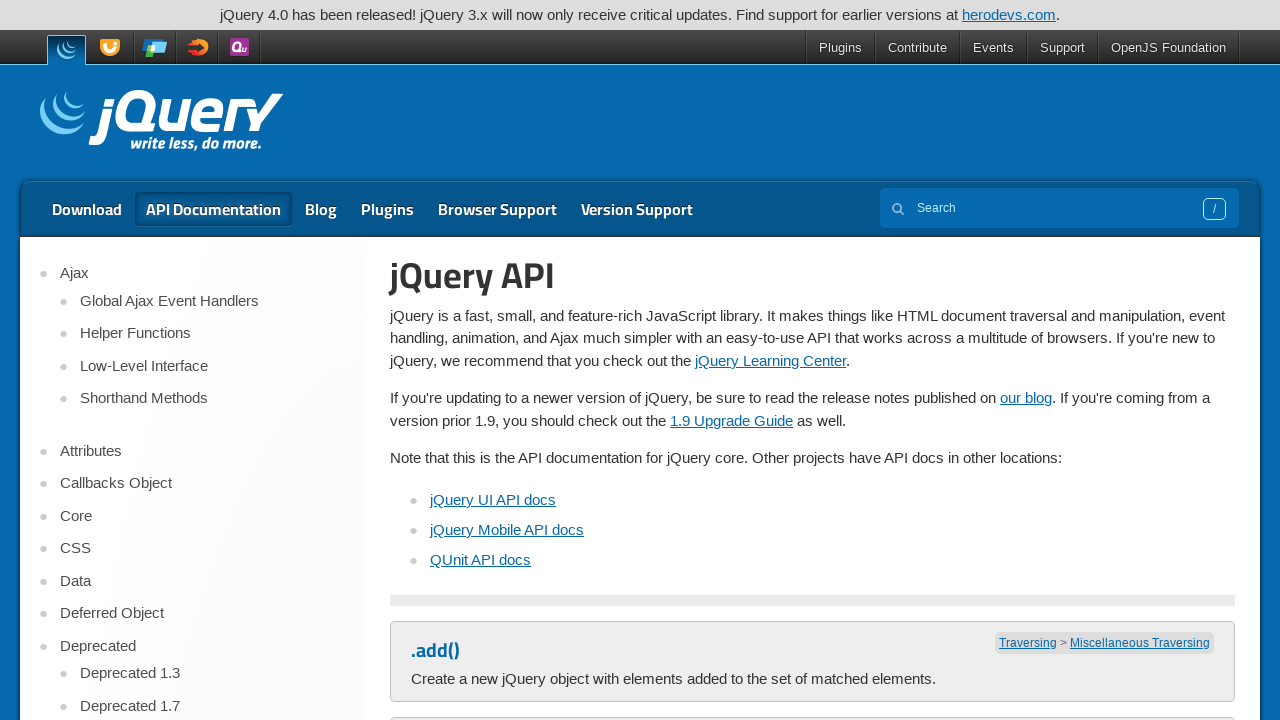

Clicked on the search field at (1059, 208) on input[name='s']
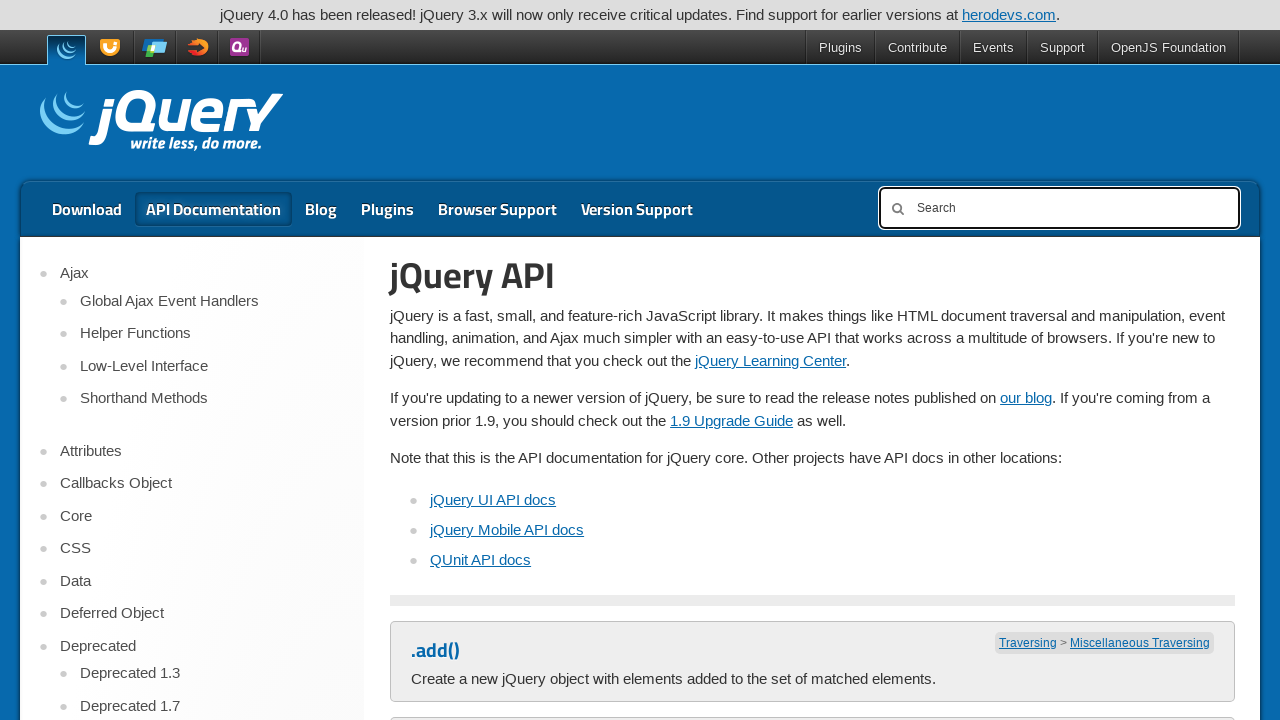

Typed 'json' in the search field on input[name='s']
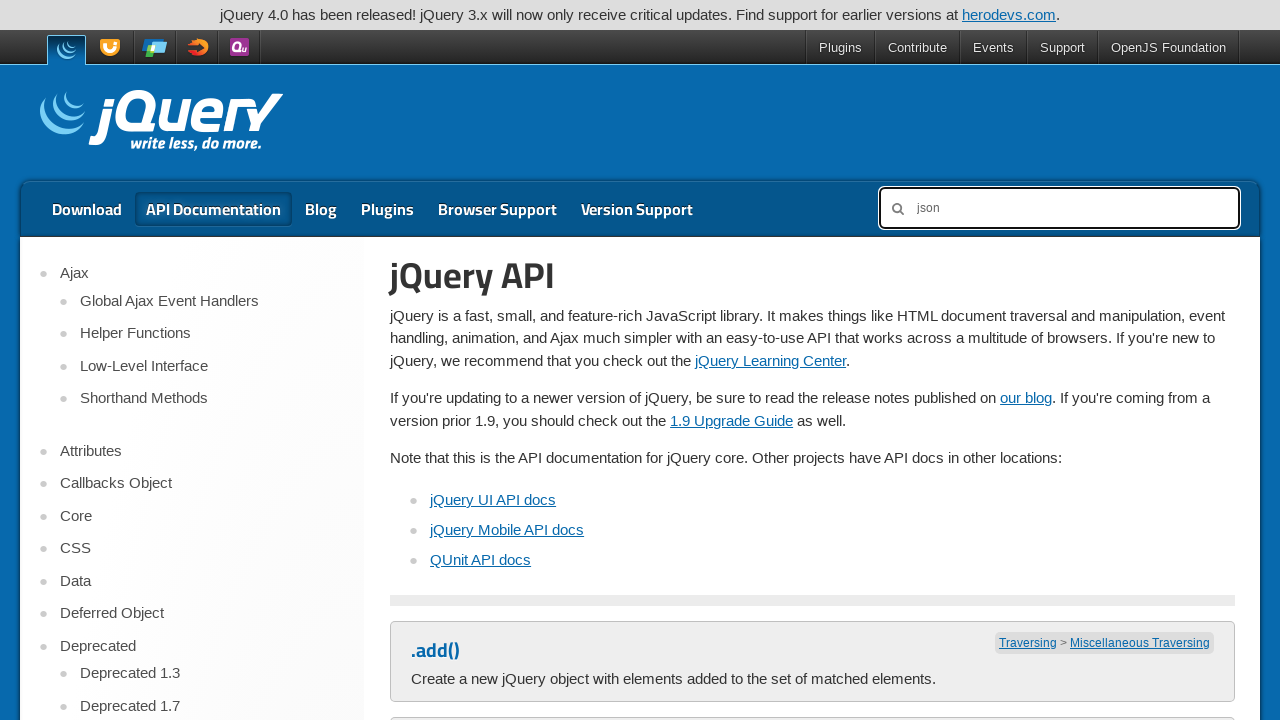

Pressed Enter to submit the search on input[name='s']
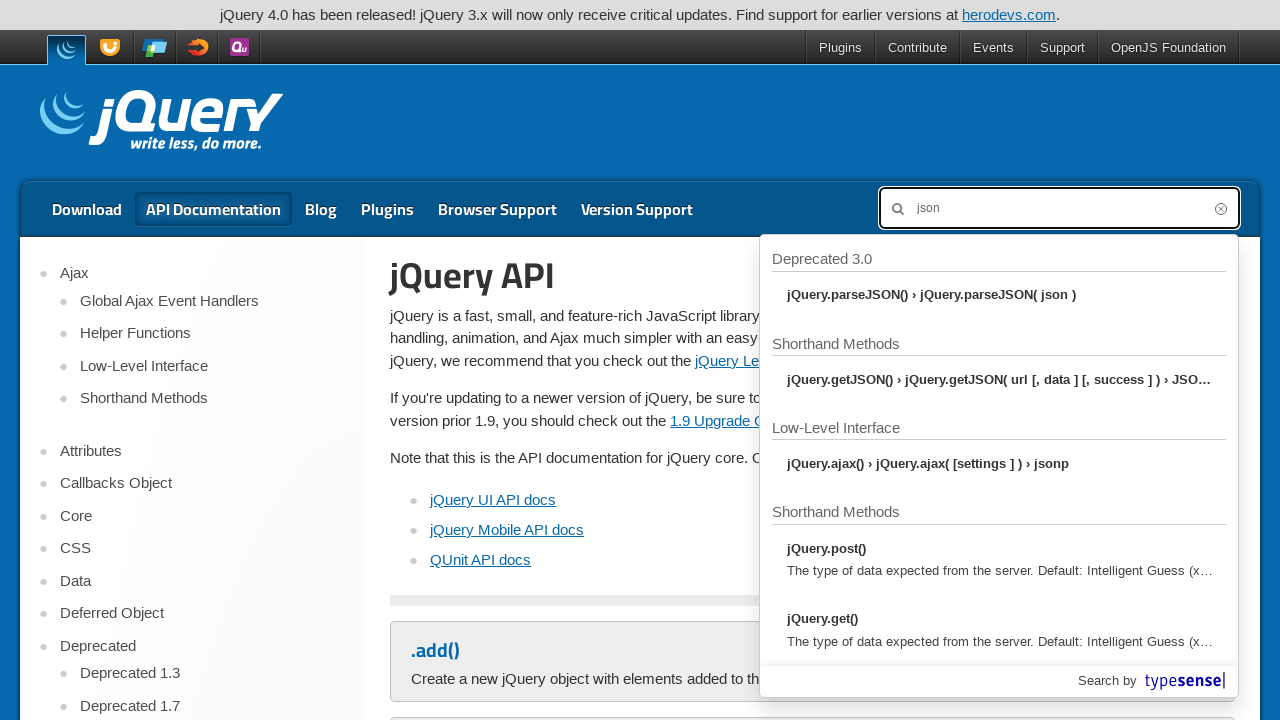

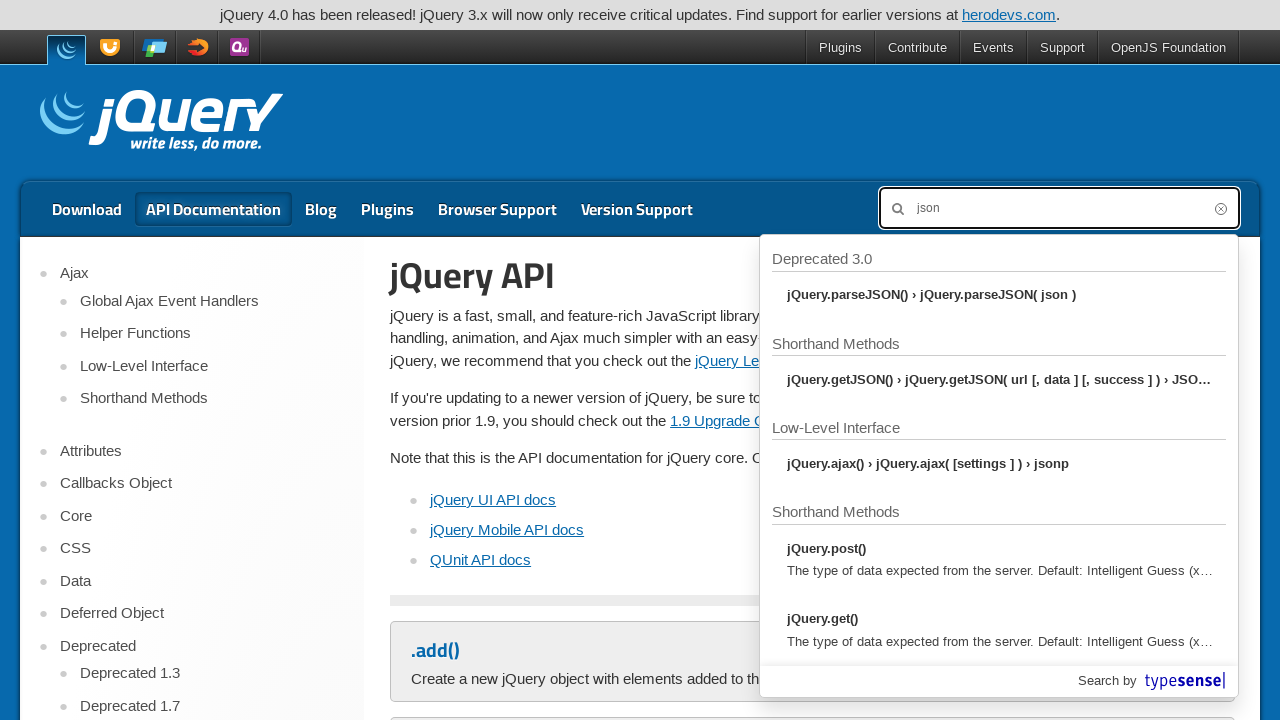